Tests a registration form by filling required fields and verifying successful submission message

Starting URL: https://suninjuly.github.io/registration1.html

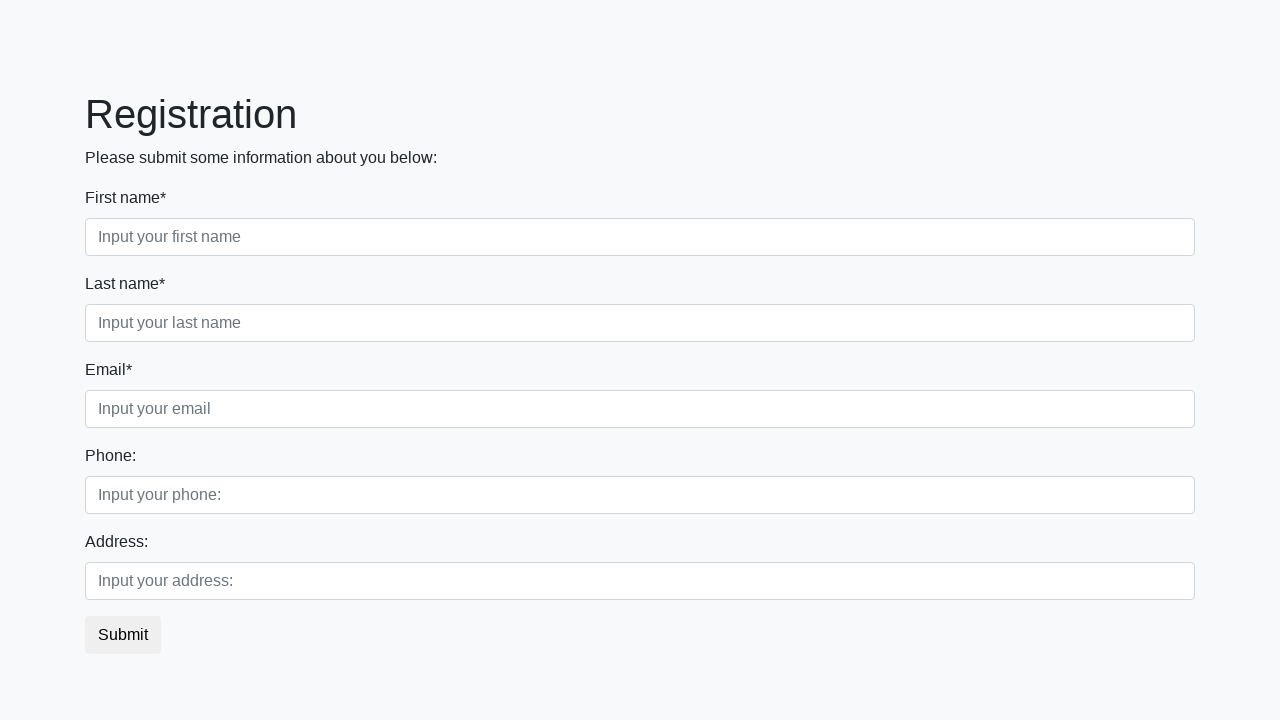

Filled first name field with 'John' on div.first_block input.first
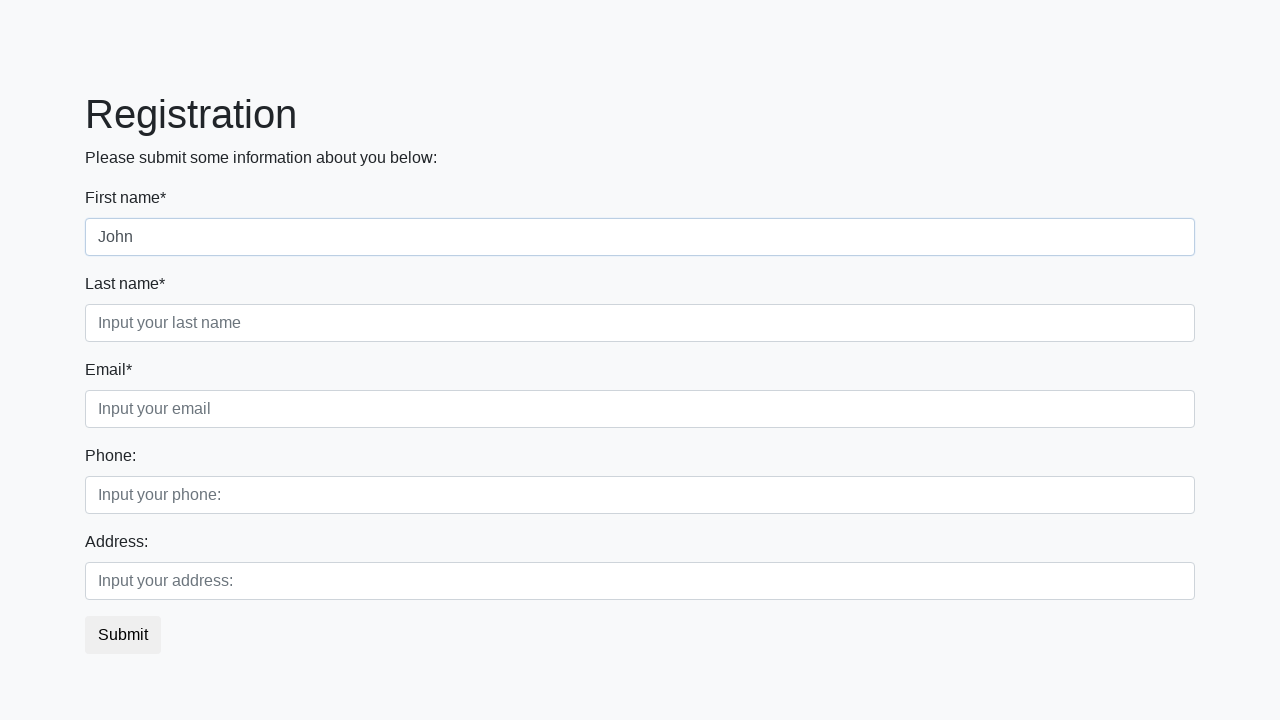

Filled last name field with 'Doe' on div.first_block input.second
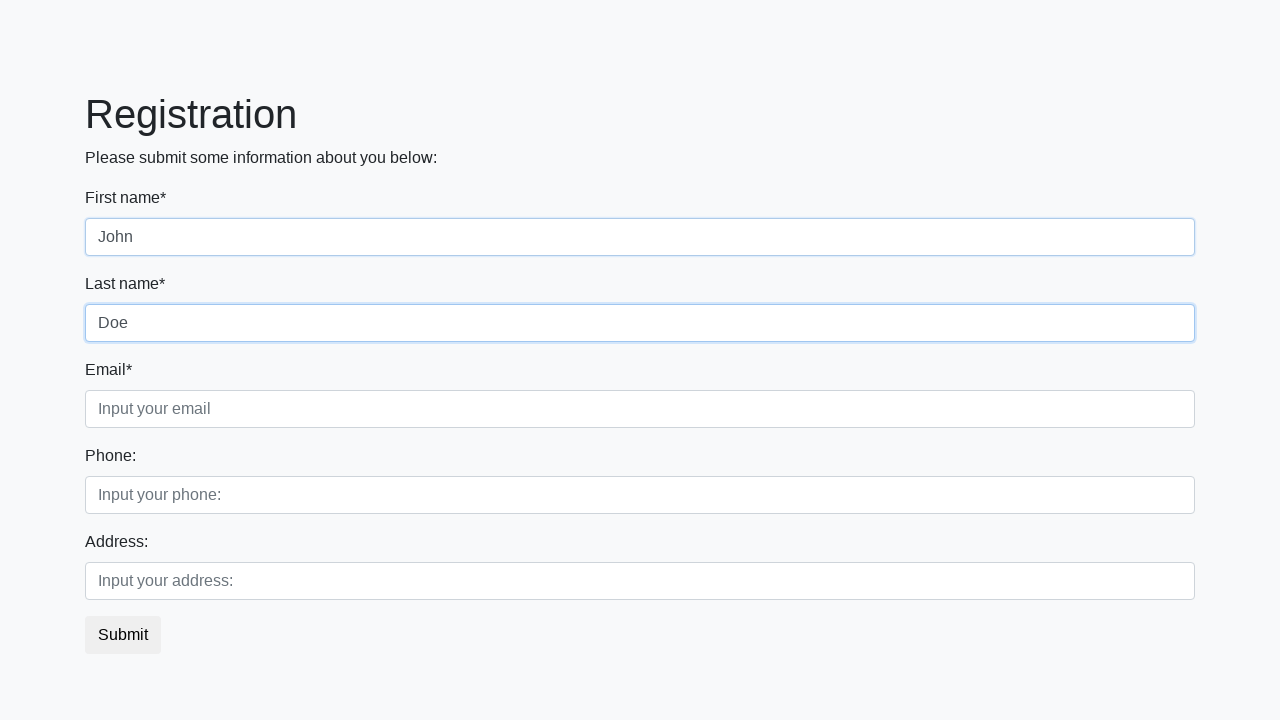

Filled email field with 'john.doe@example.com' on div.first_block input.third
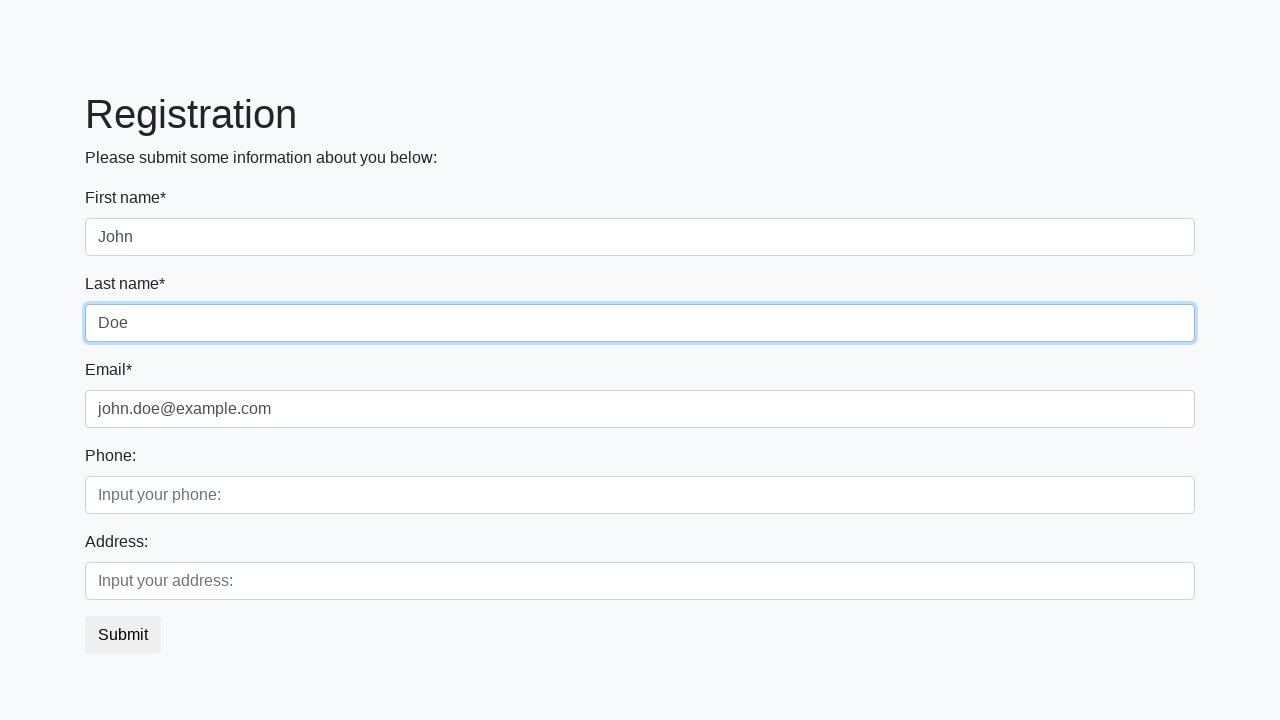

Clicked submit button to register at (123, 635) on button.btn
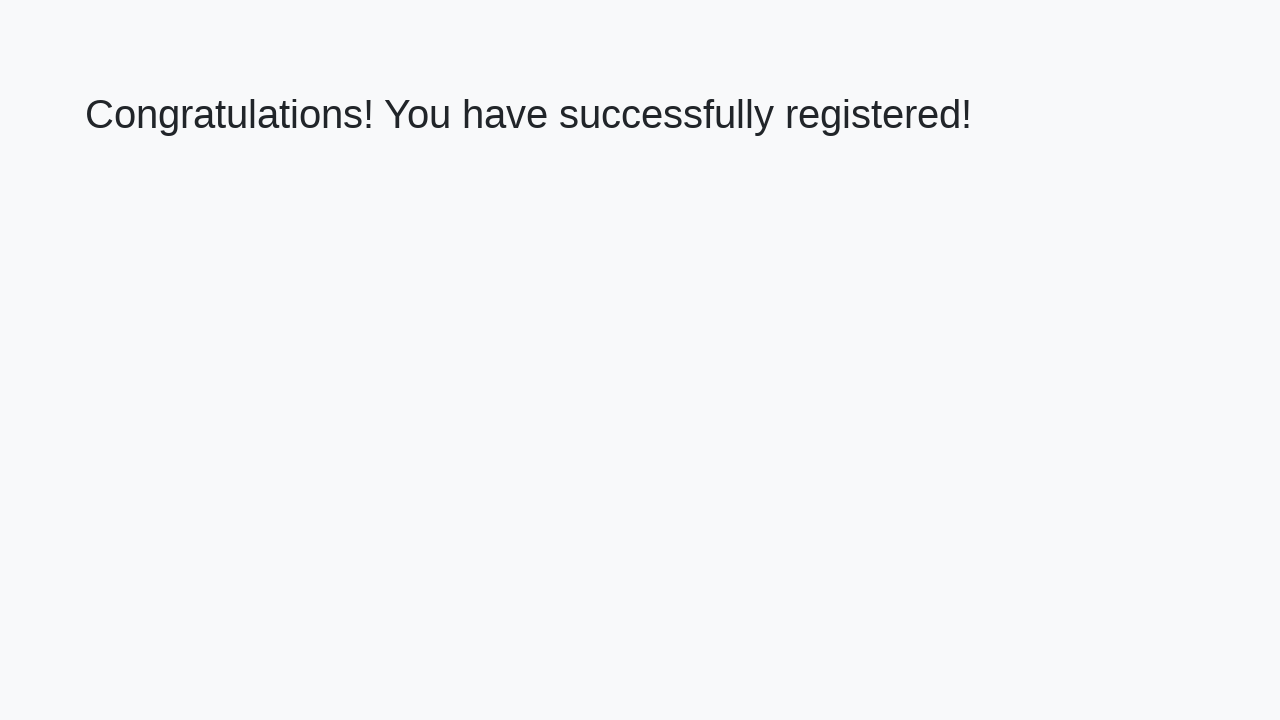

Success page loaded with confirmation heading
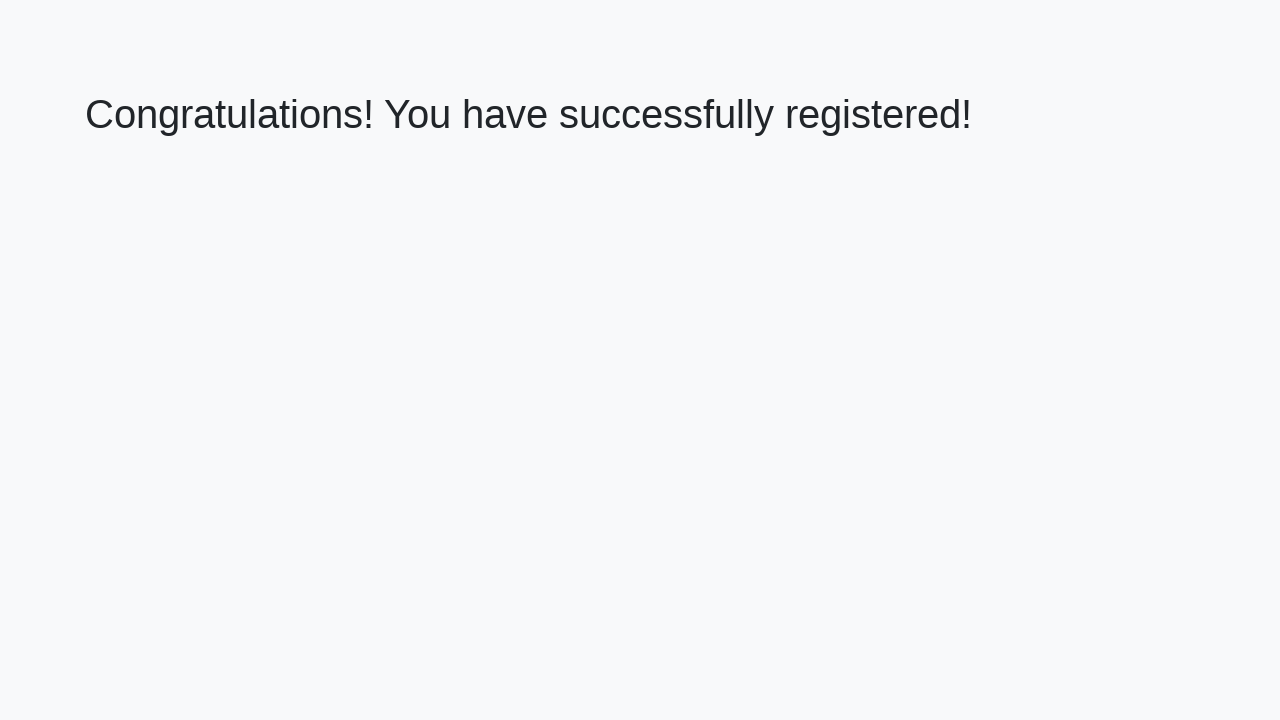

Retrieved success message text: 'Congratulations! You have successfully registered!'
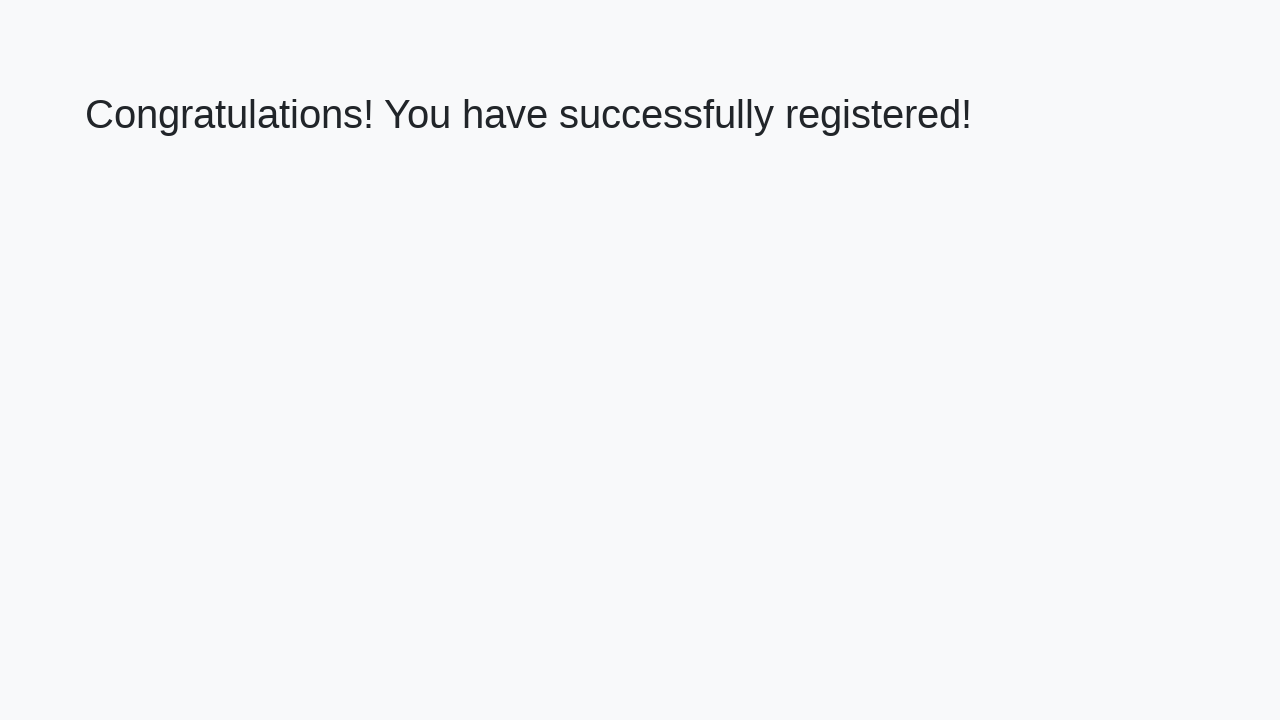

Verified successful registration message
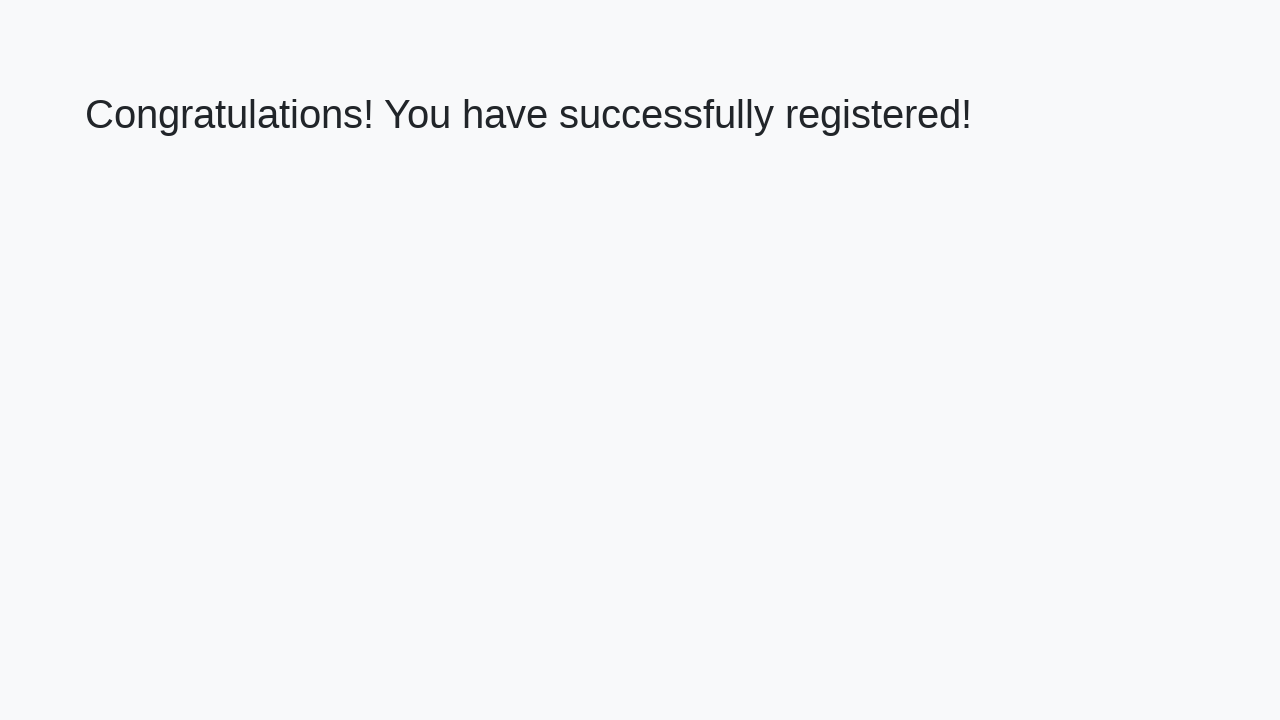

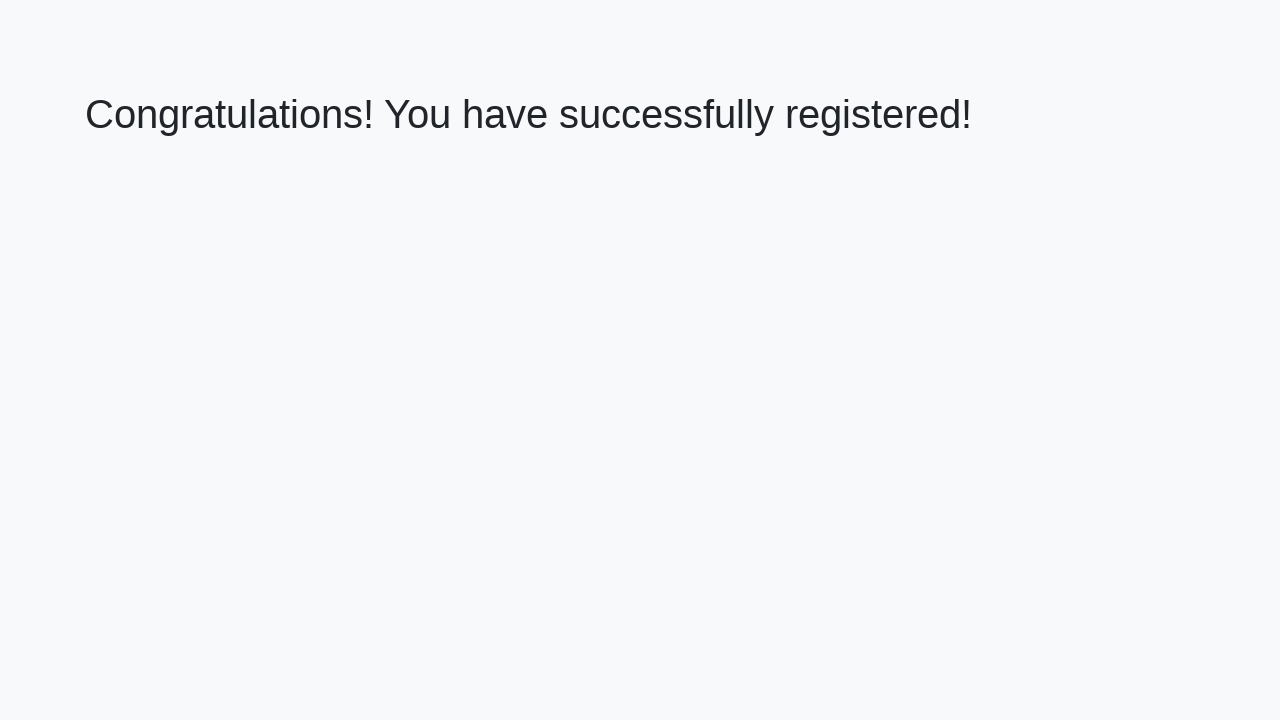